Opens two browser pages, navigates to podtest.in and youtube.com, and verifies page titles are accessible.

Starting URL: https://podtest.in

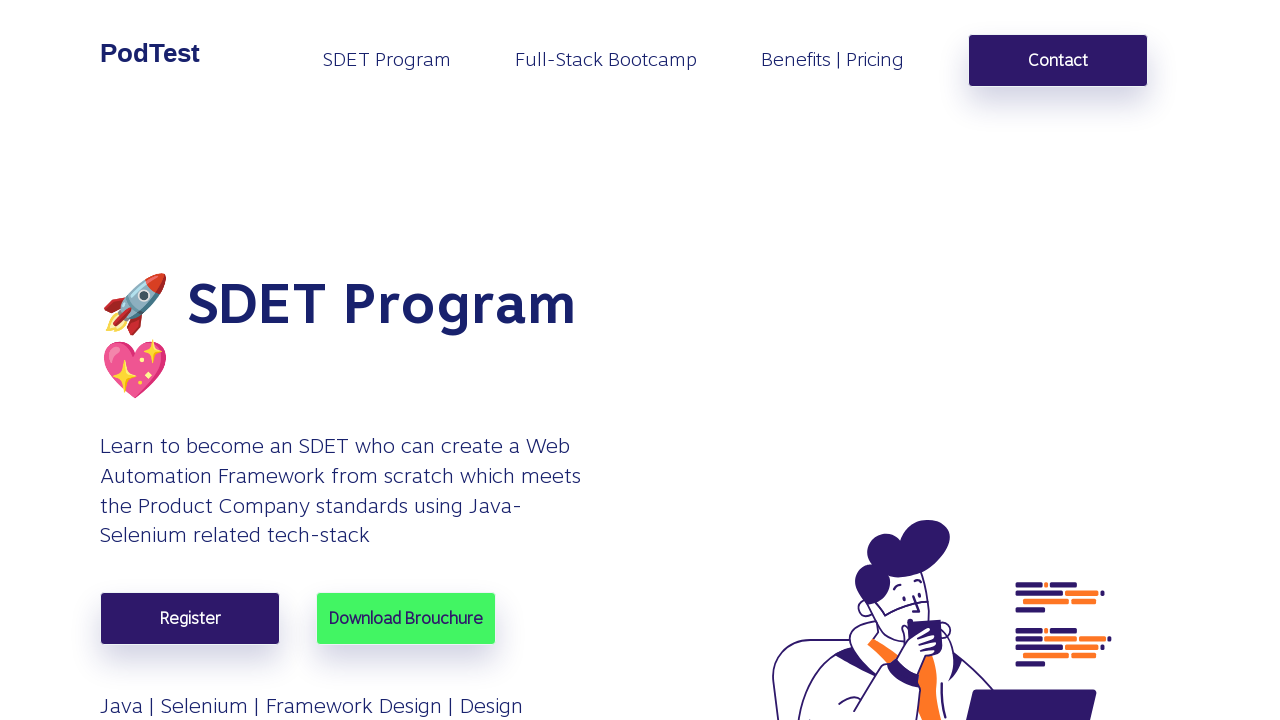

Retrieved title from first page (podtest.in)
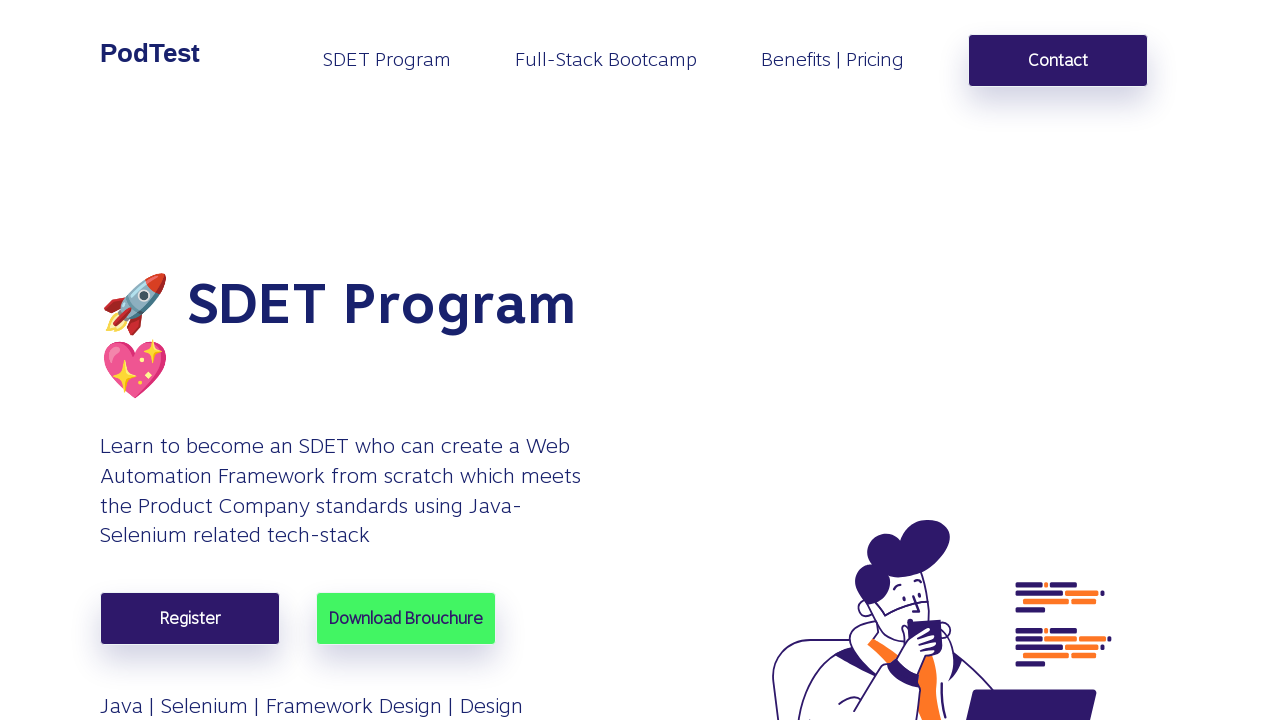

Printed first page title
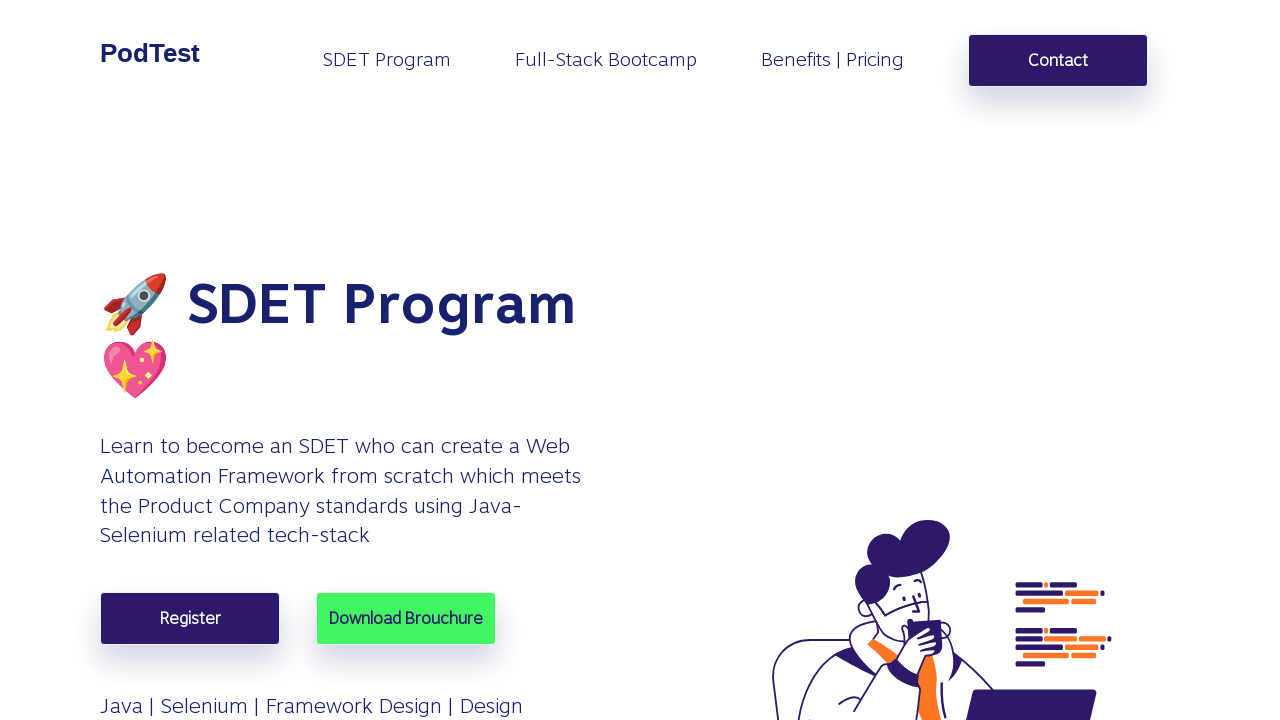

Created a new browser page
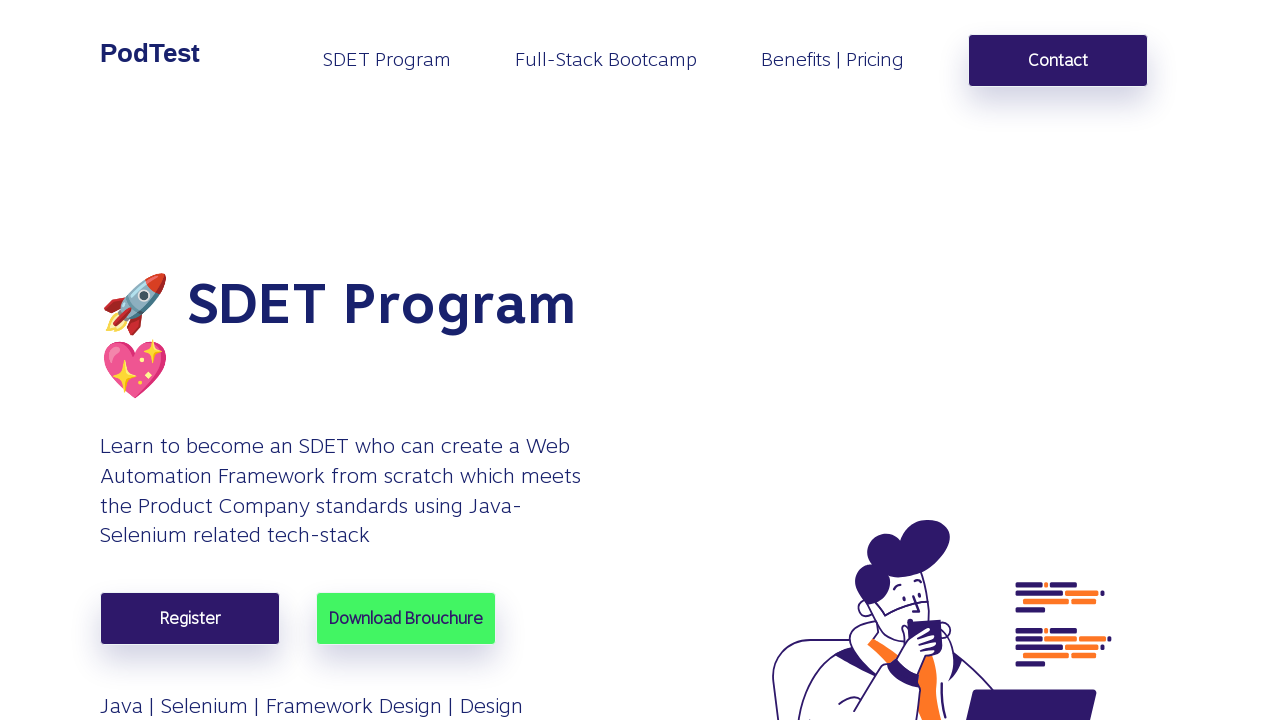

Navigated second page to YouTube
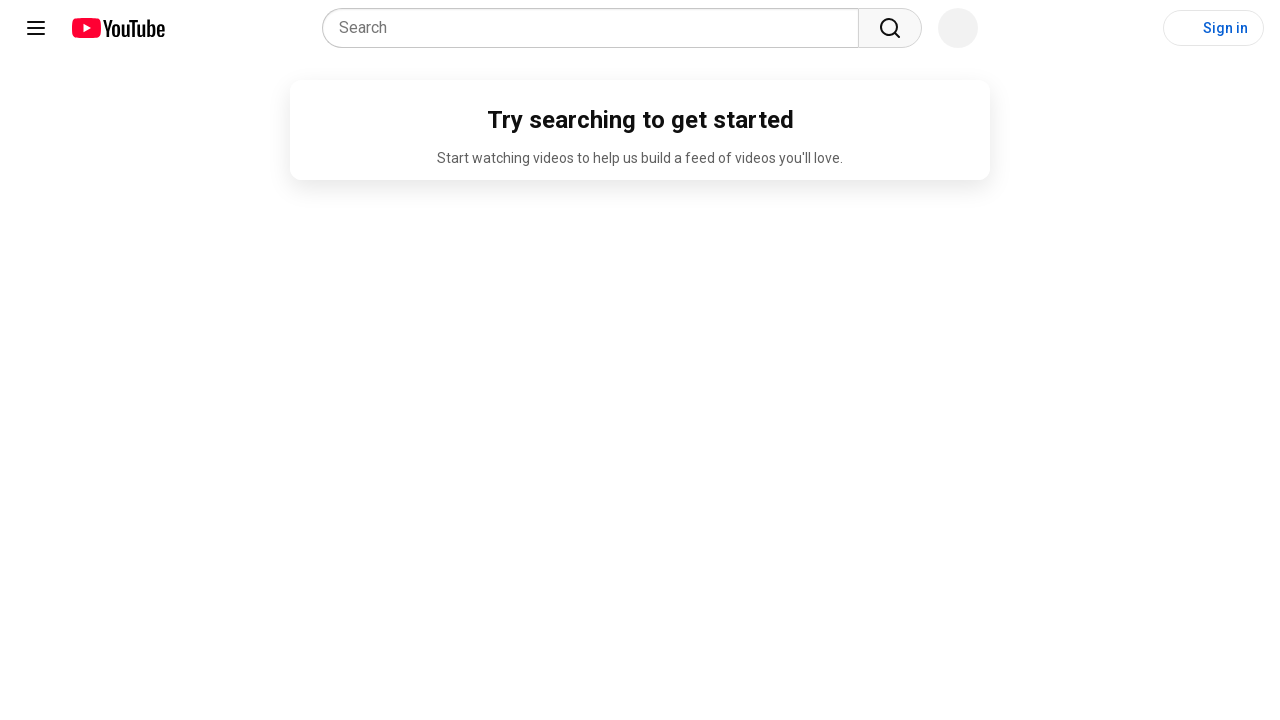

Retrieved title from second page (YouTube)
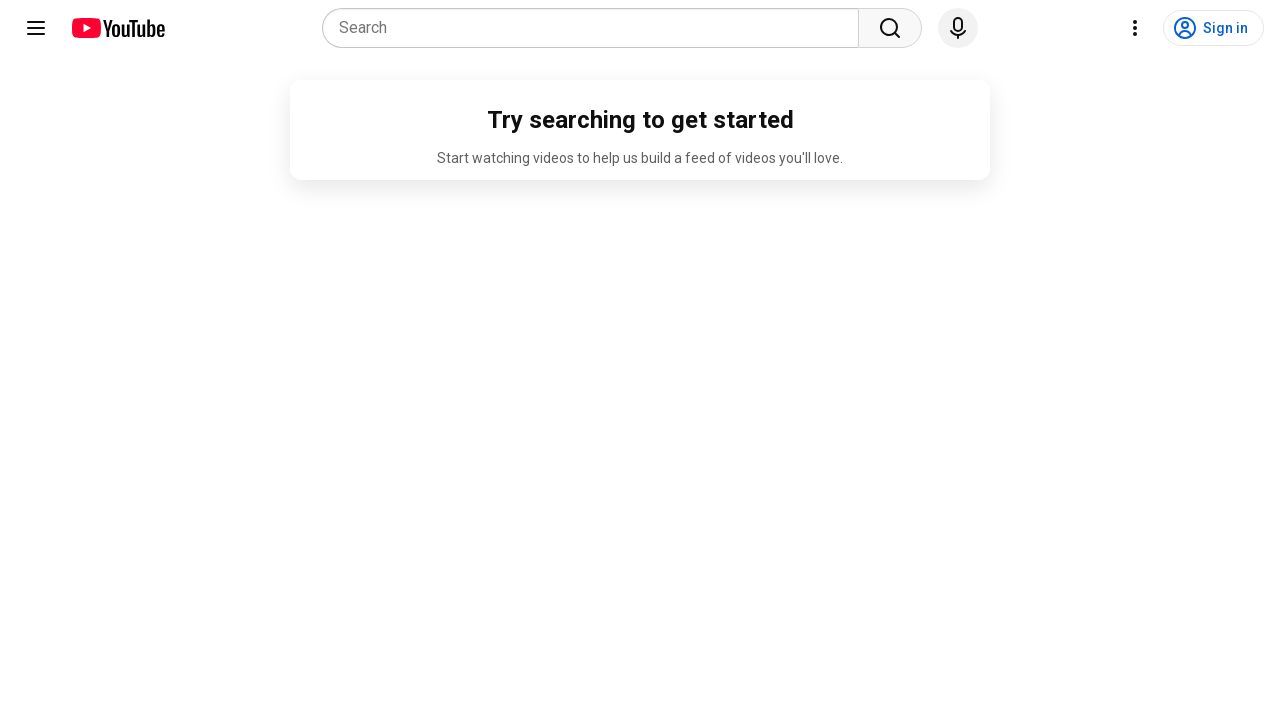

Printed second page title
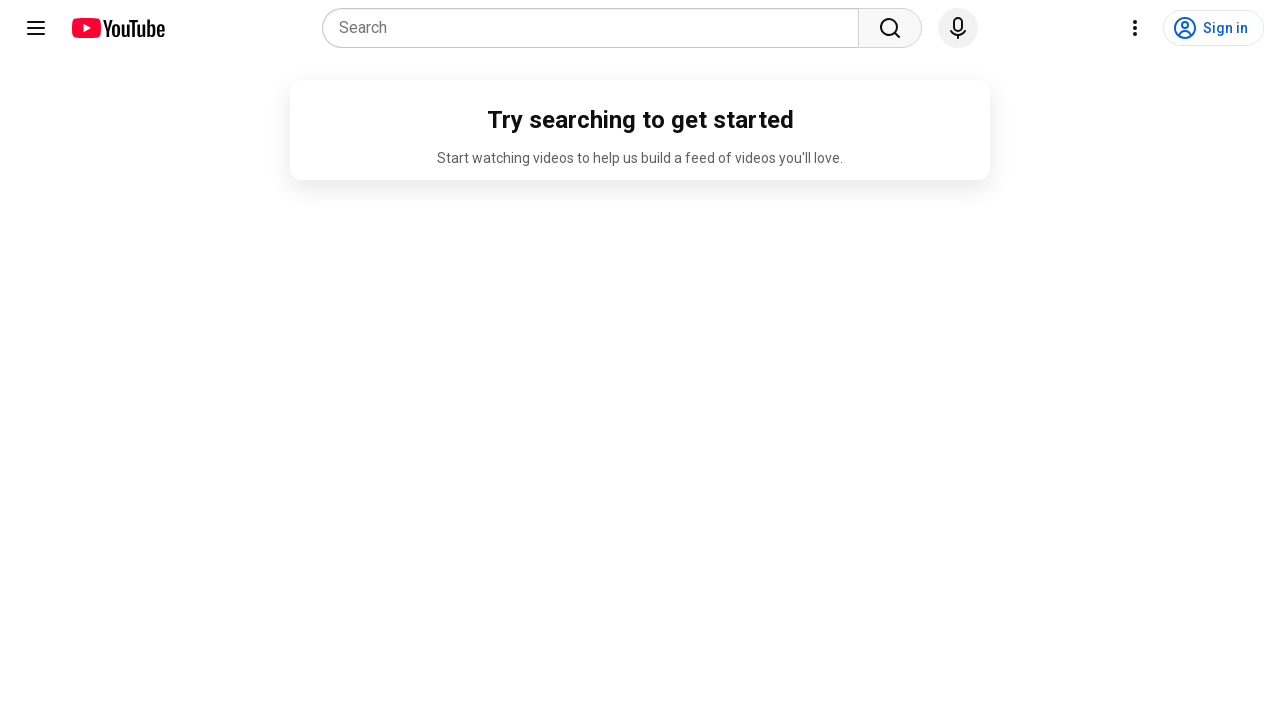

Waited for first page DOM content to load
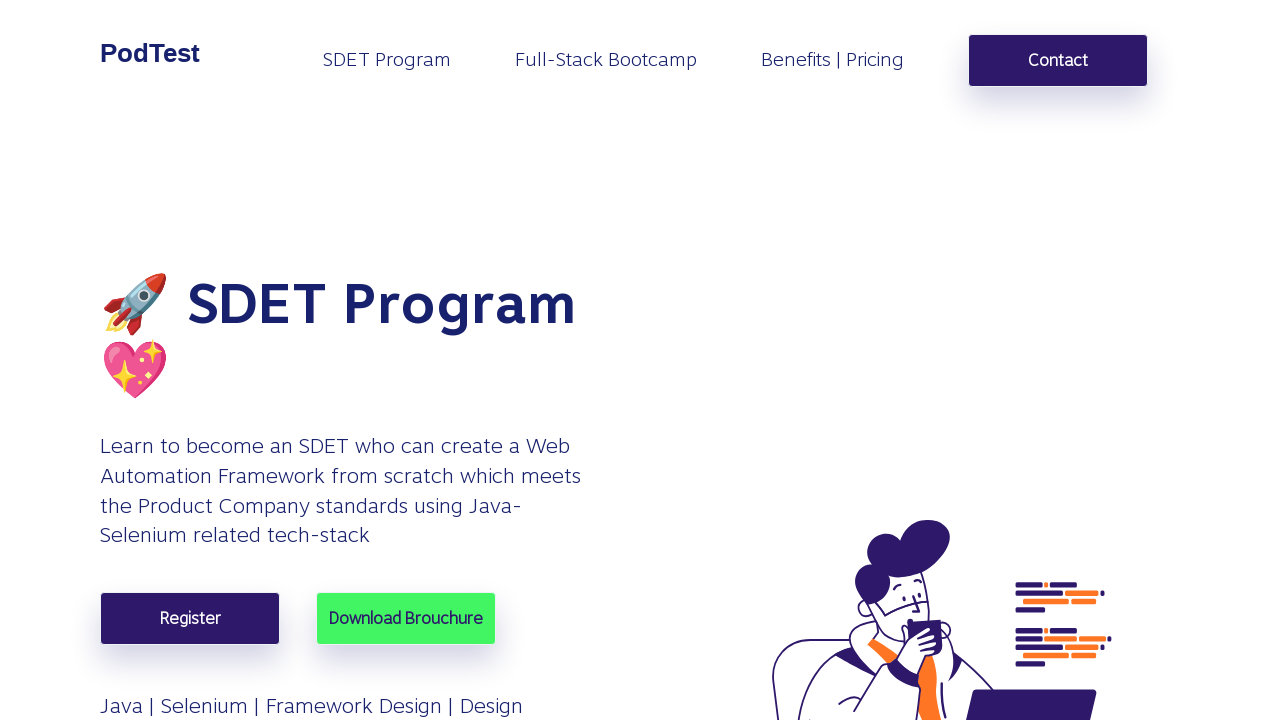

Waited for second page DOM content to load
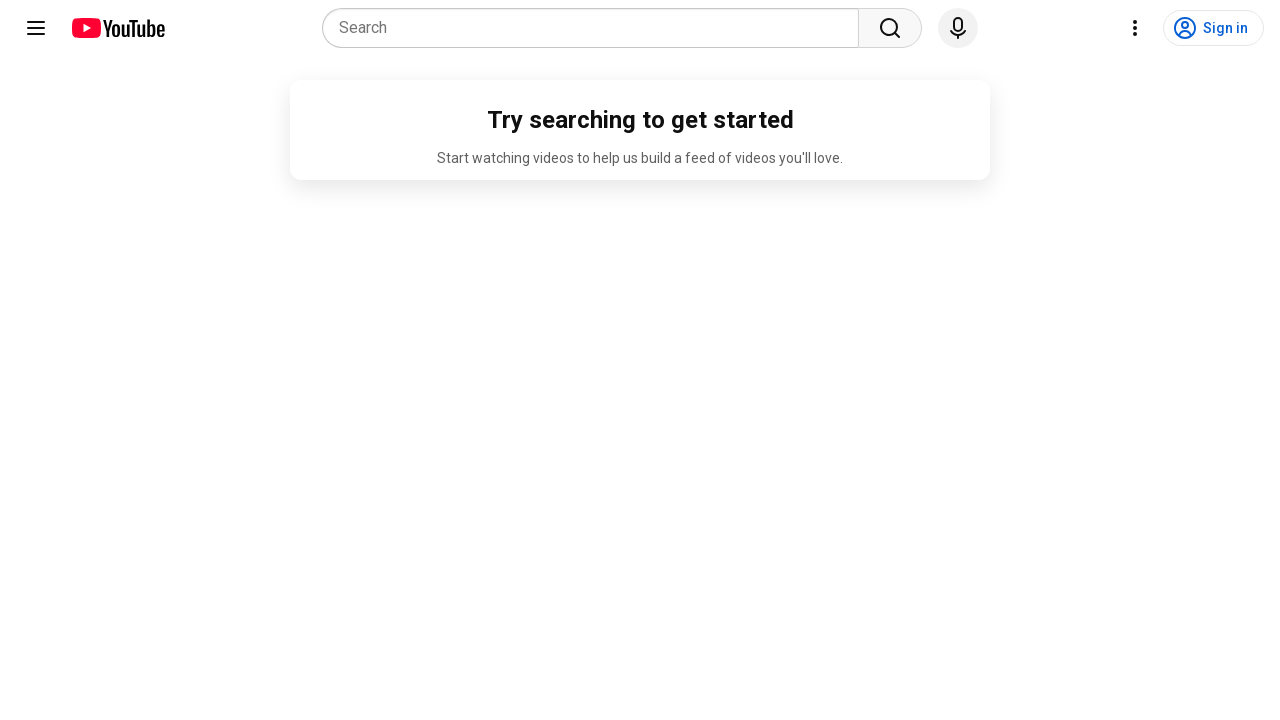

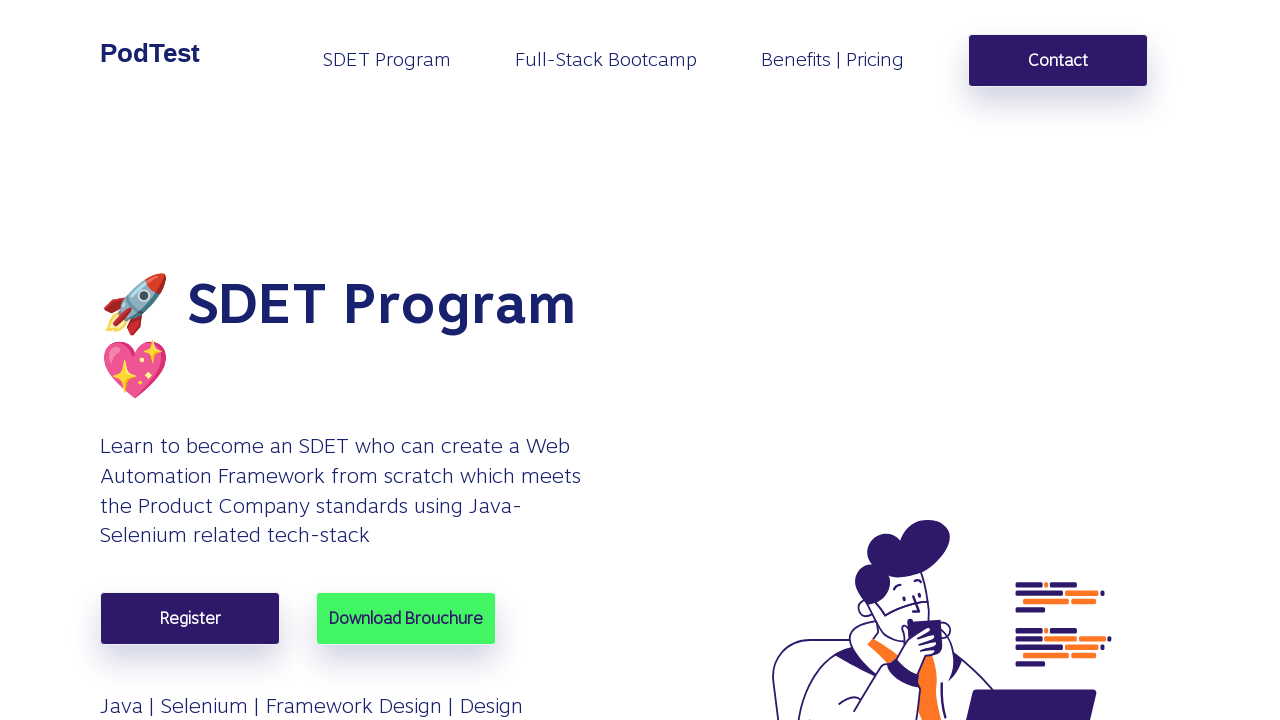